Tests the navigation menu by checking for the presence of navigation links

Starting URL: https://etf-web-mi7p.vercel.app

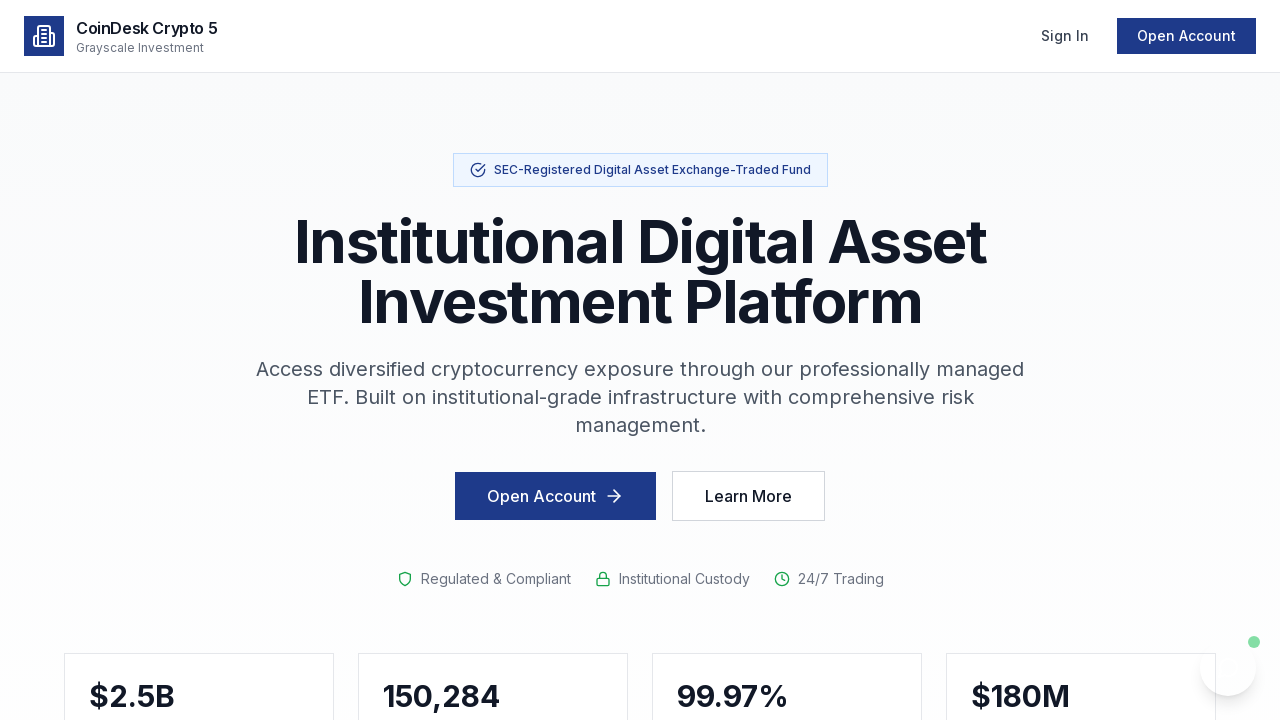

Waited for page to load (networkidle state)
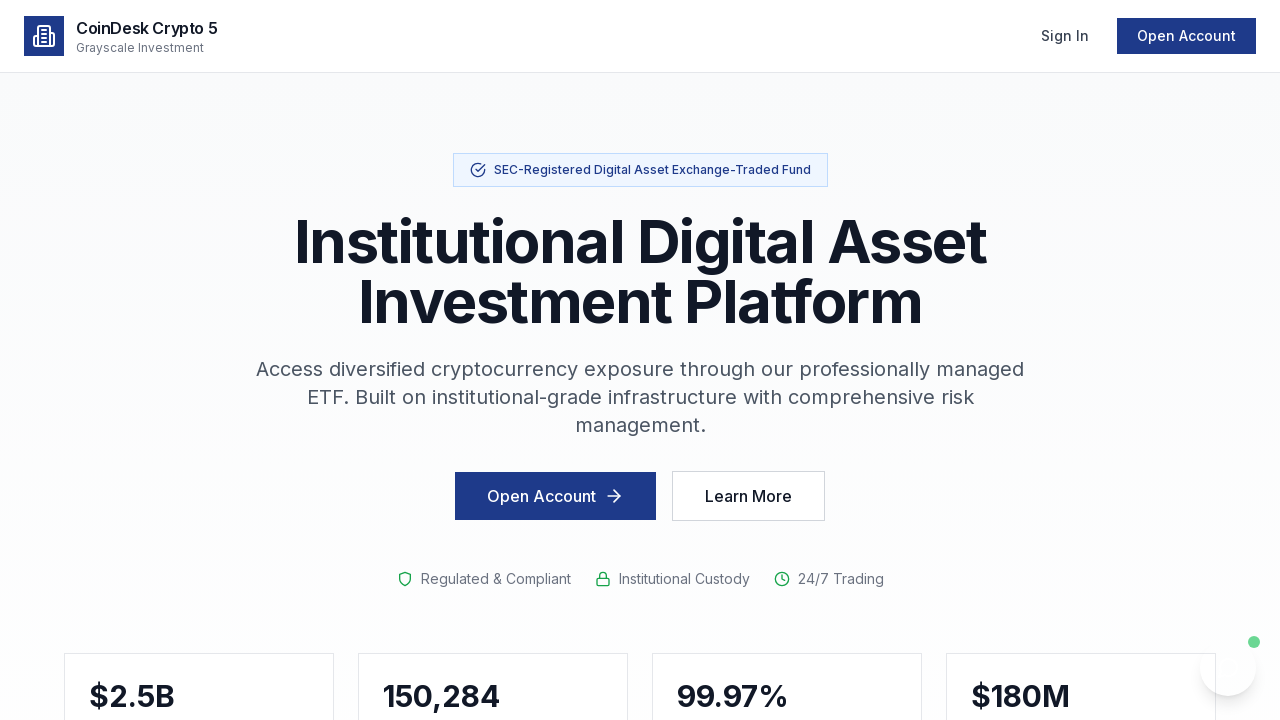

Located navigation link: Dashboard
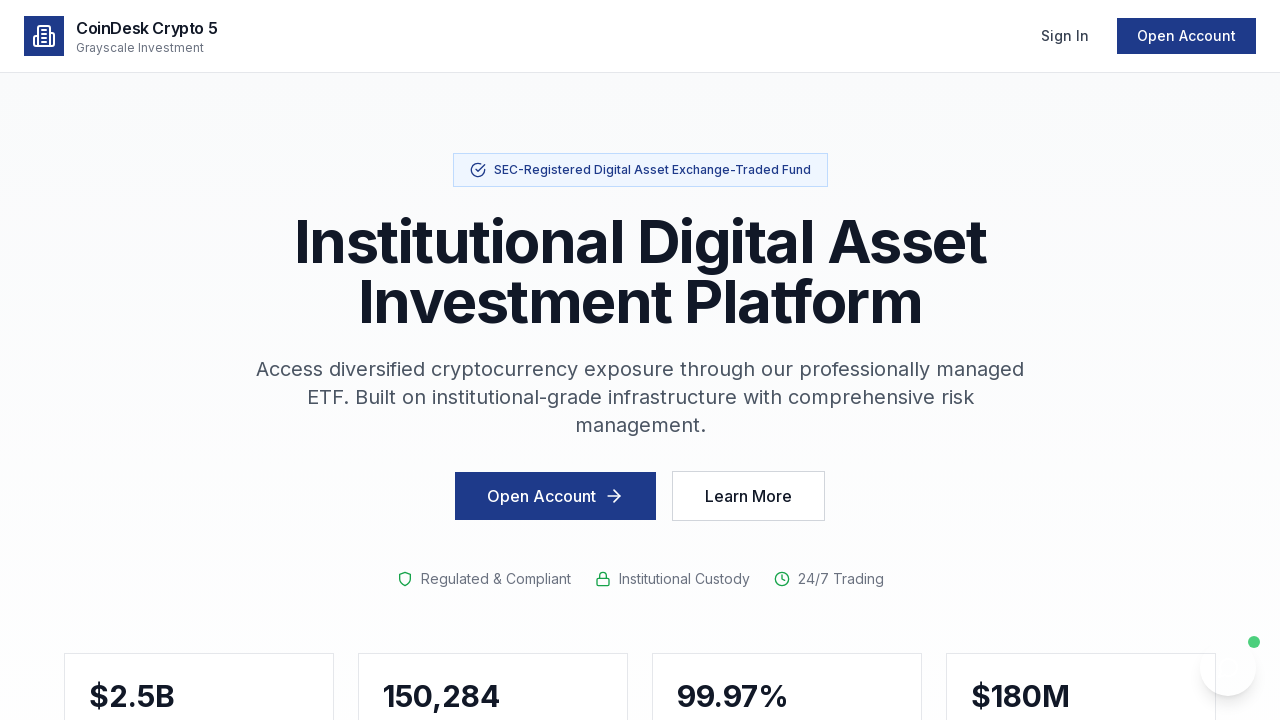

Located navigation link: Portfolio
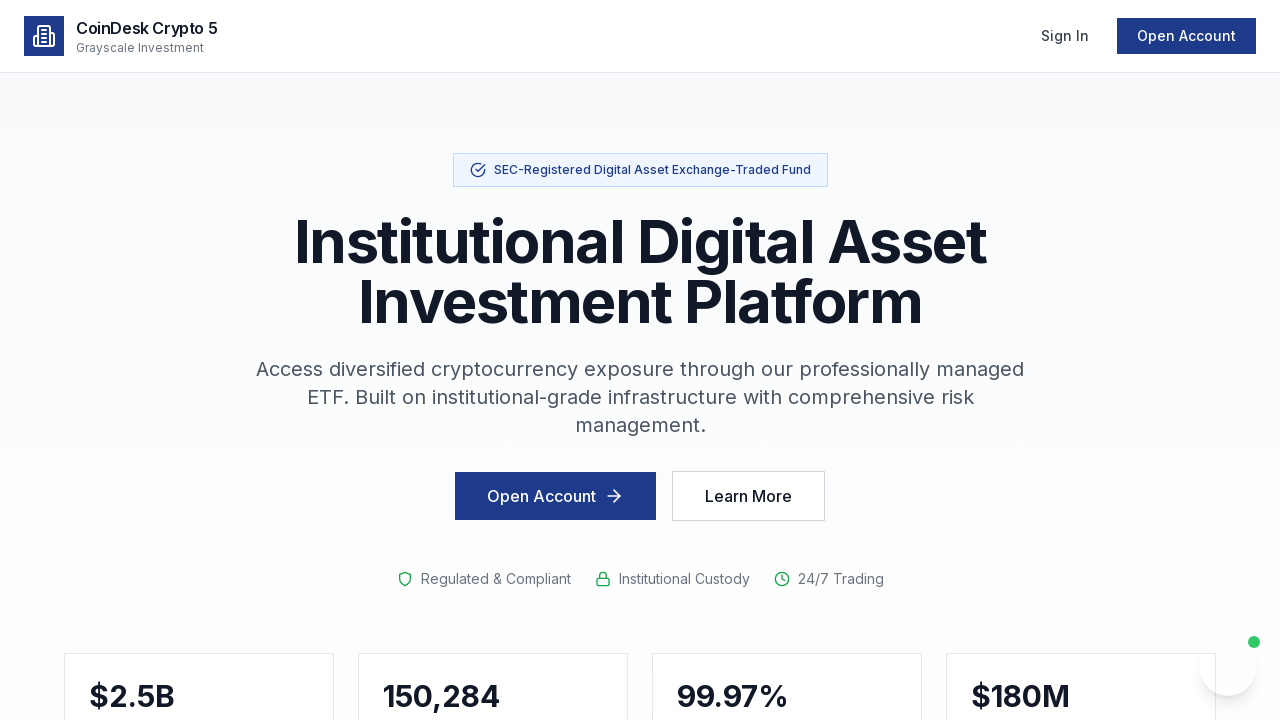

Located navigation link: Deposit
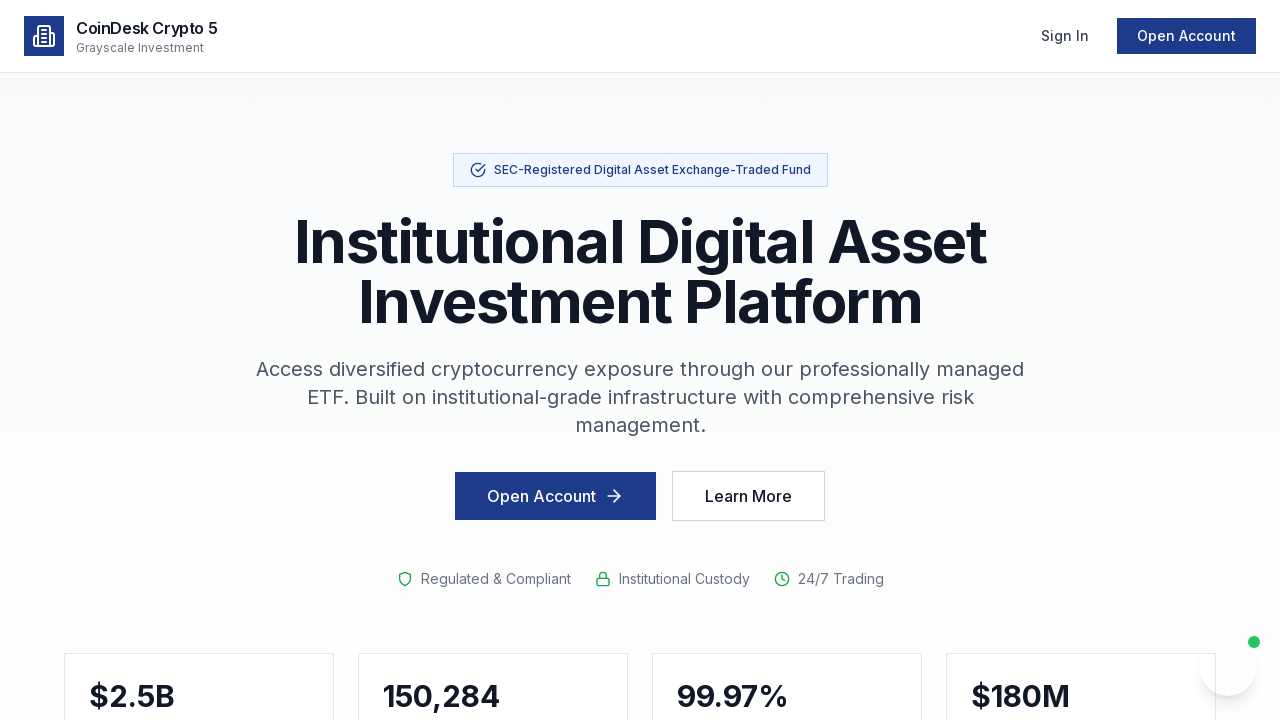

Located navigation link: Withdraw
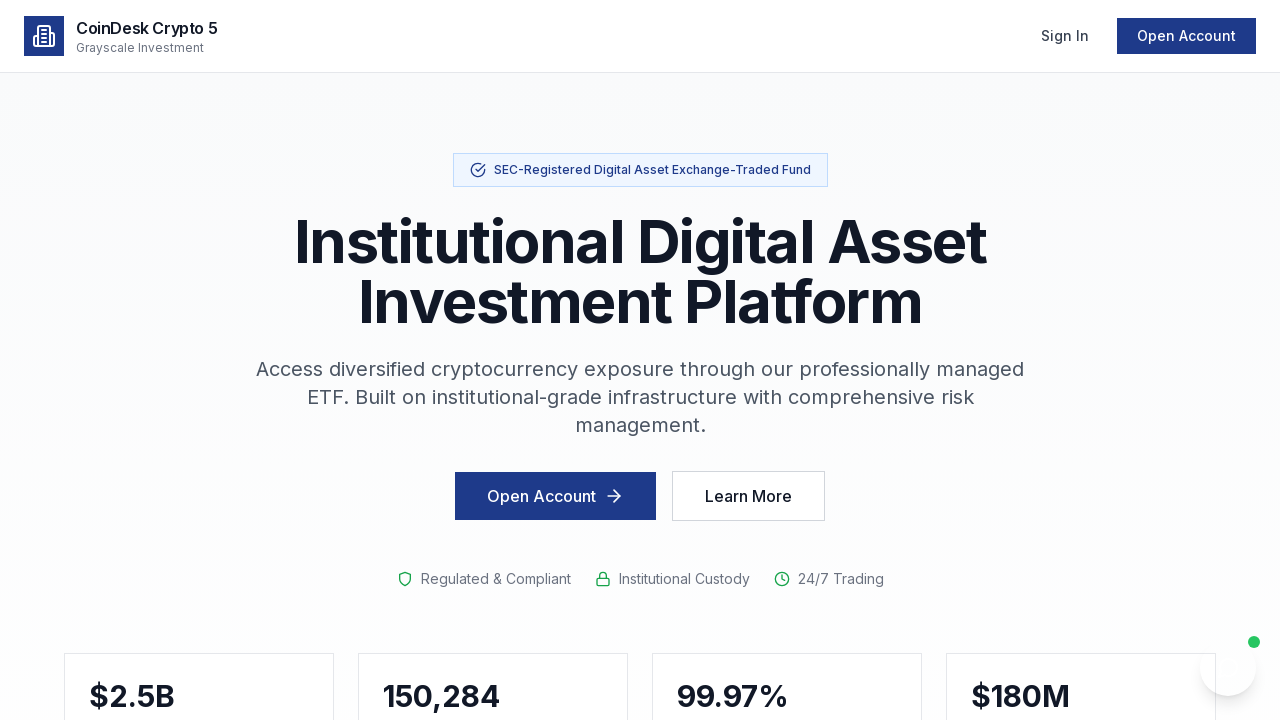

Located navigation link: Referrals
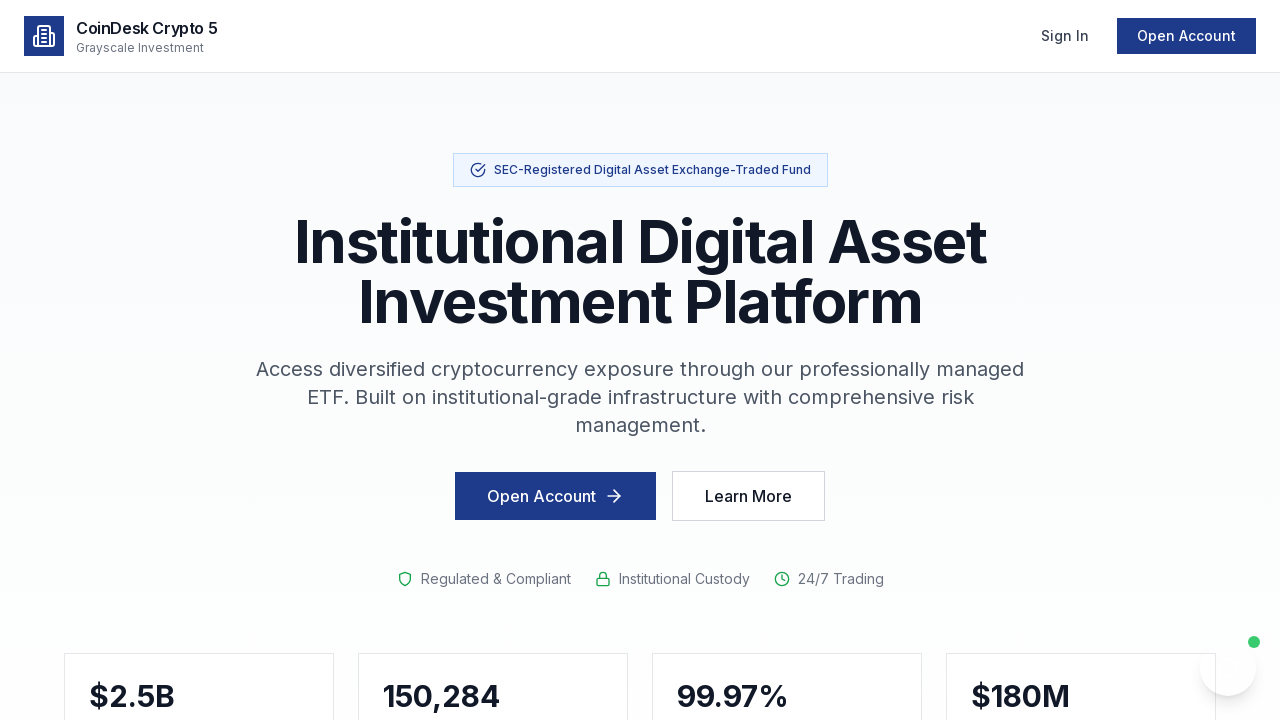

Located navigation link: Staking
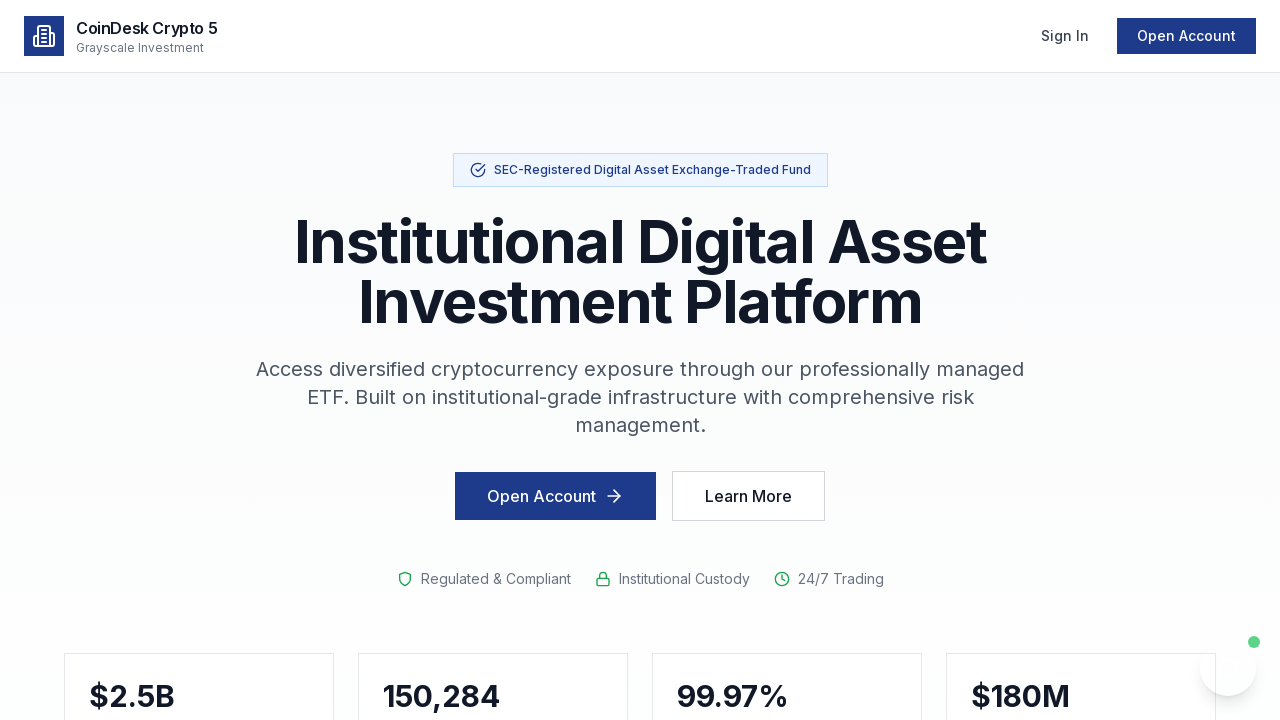

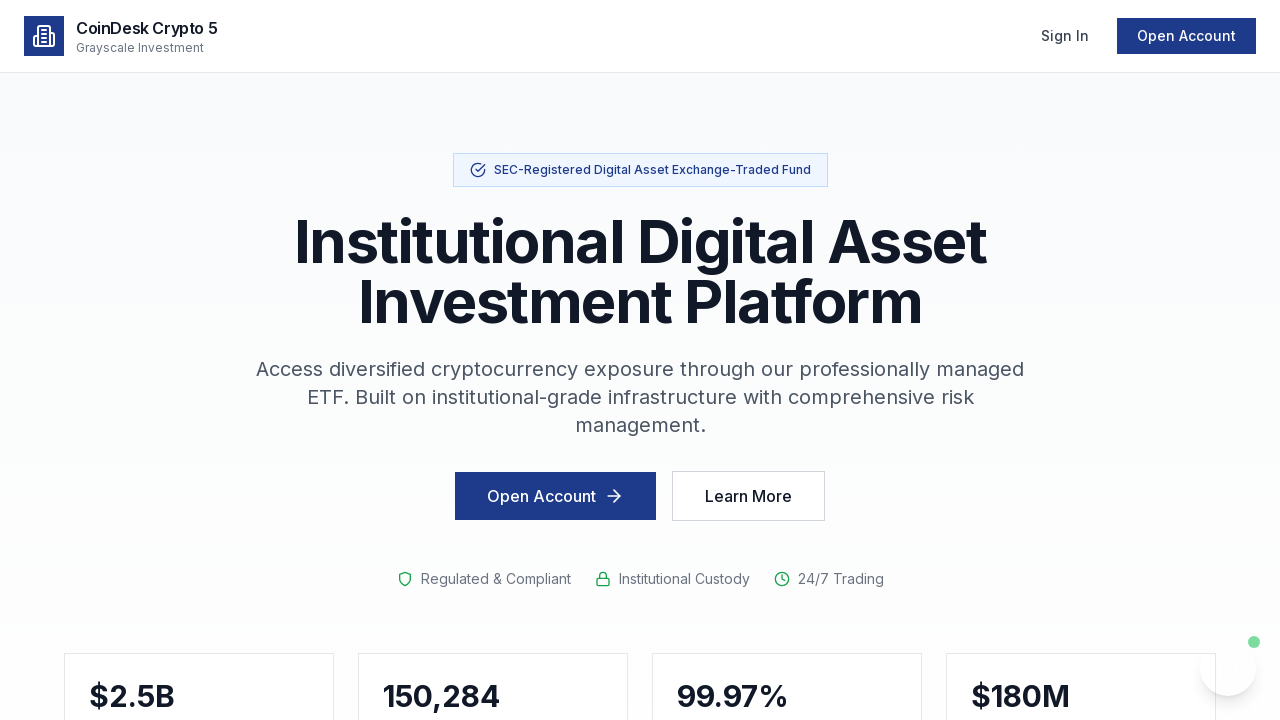